Tests fake alert and modal dialog interactions by triggering them and clicking their confirmation buttons

Starting URL: https://testpages.herokuapp.com/styled/alerts/fake-alert-test.html

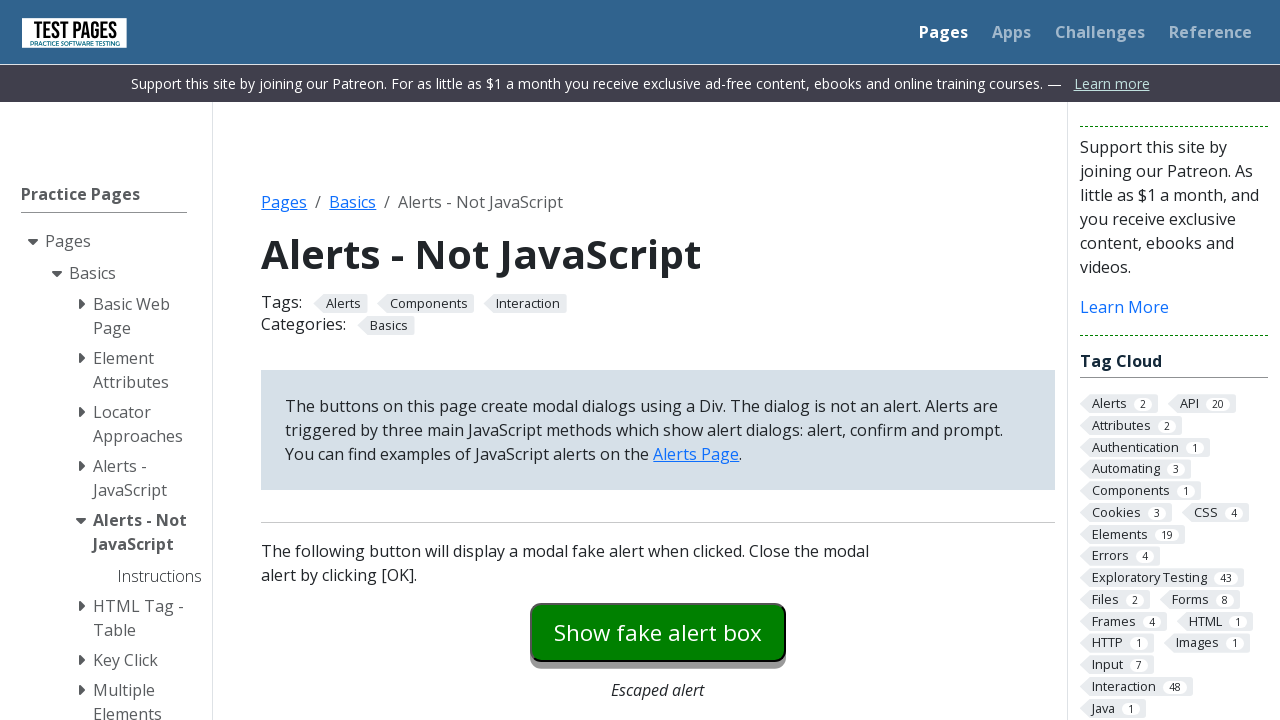

Clicked button to trigger fake alert at (658, 632) on #fakealert
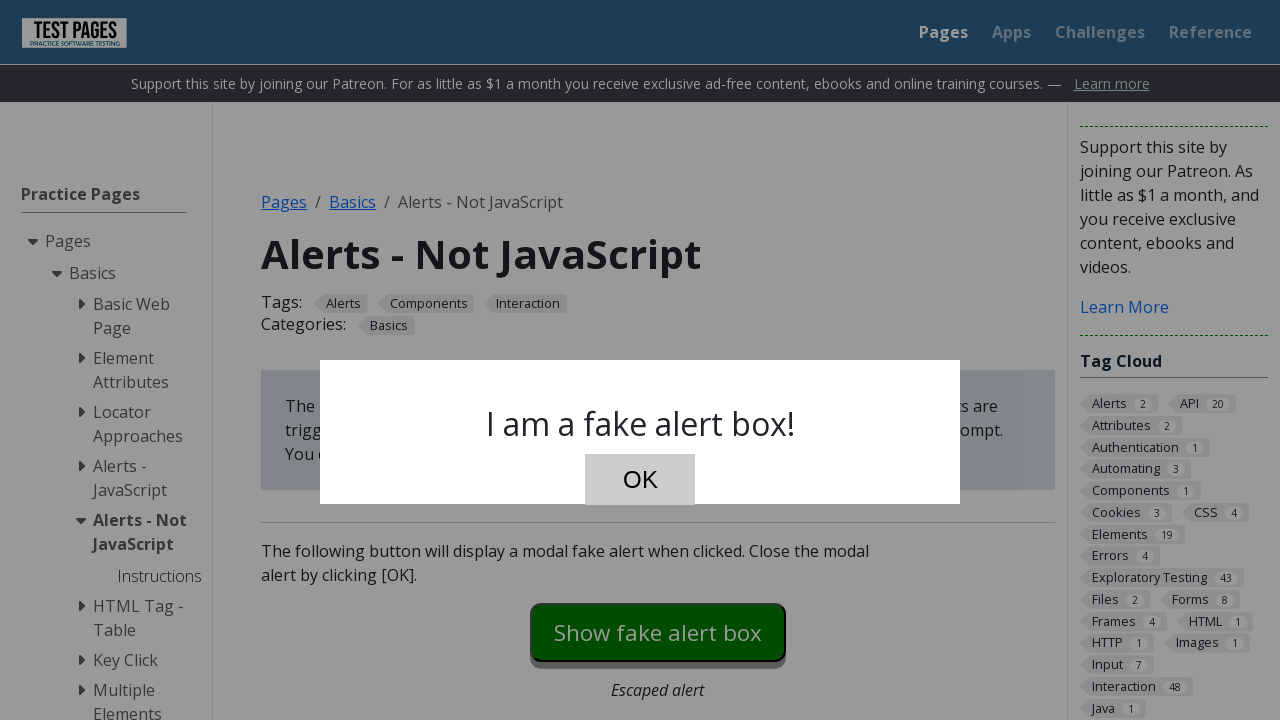

Clicked OK button on fake alert at (640, 480) on #dialog-ok
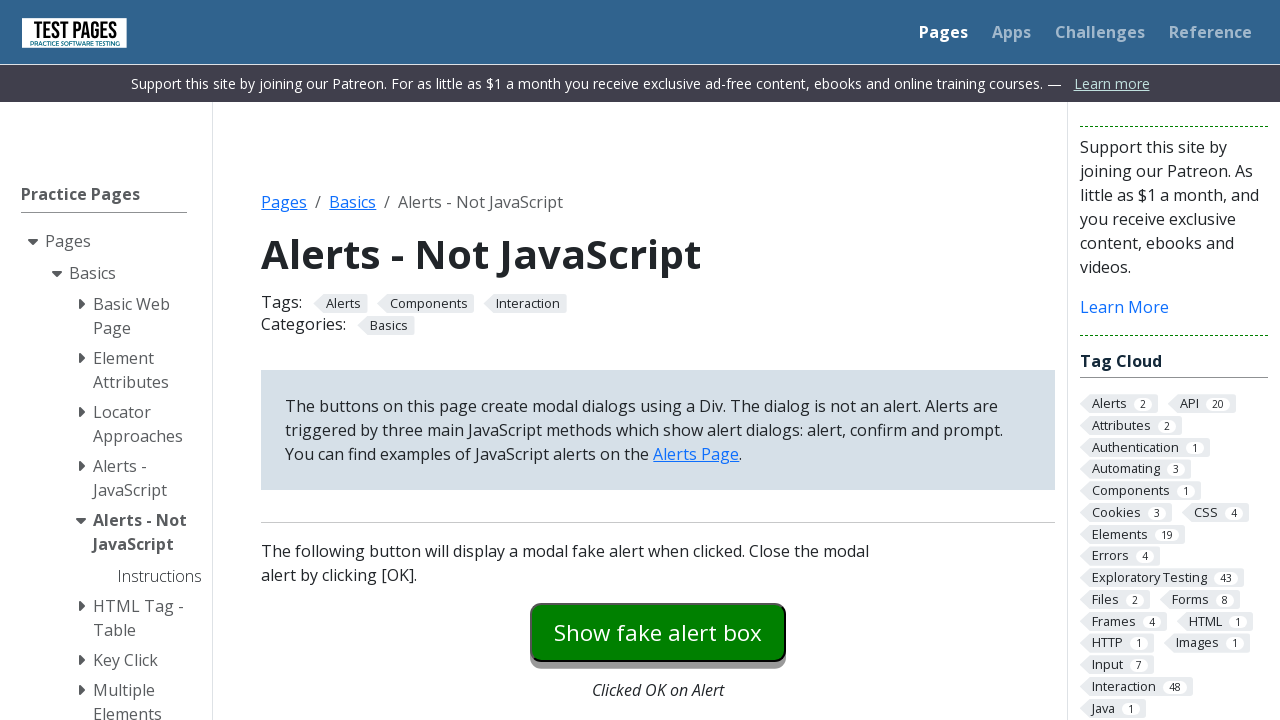

Clicked button to trigger modal dialog at (658, 360) on #modaldialog
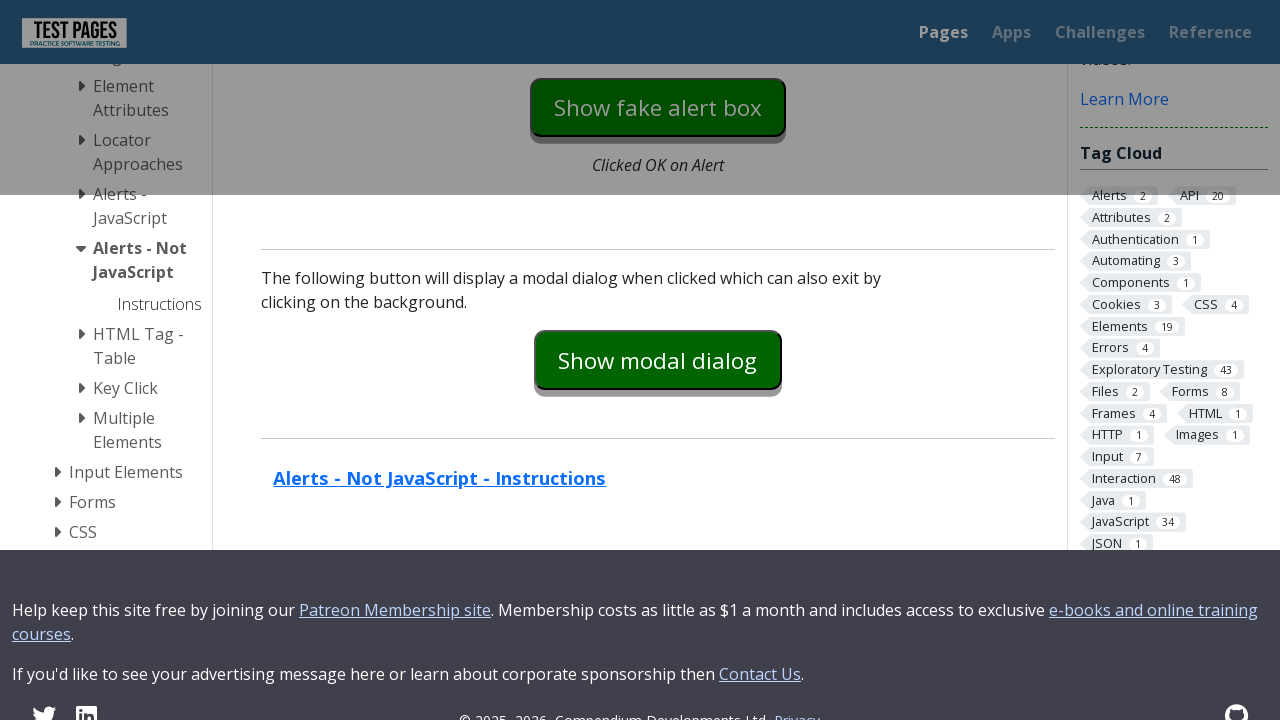

Clicked button to close modal dialog at (580, 361) on .dialog-button
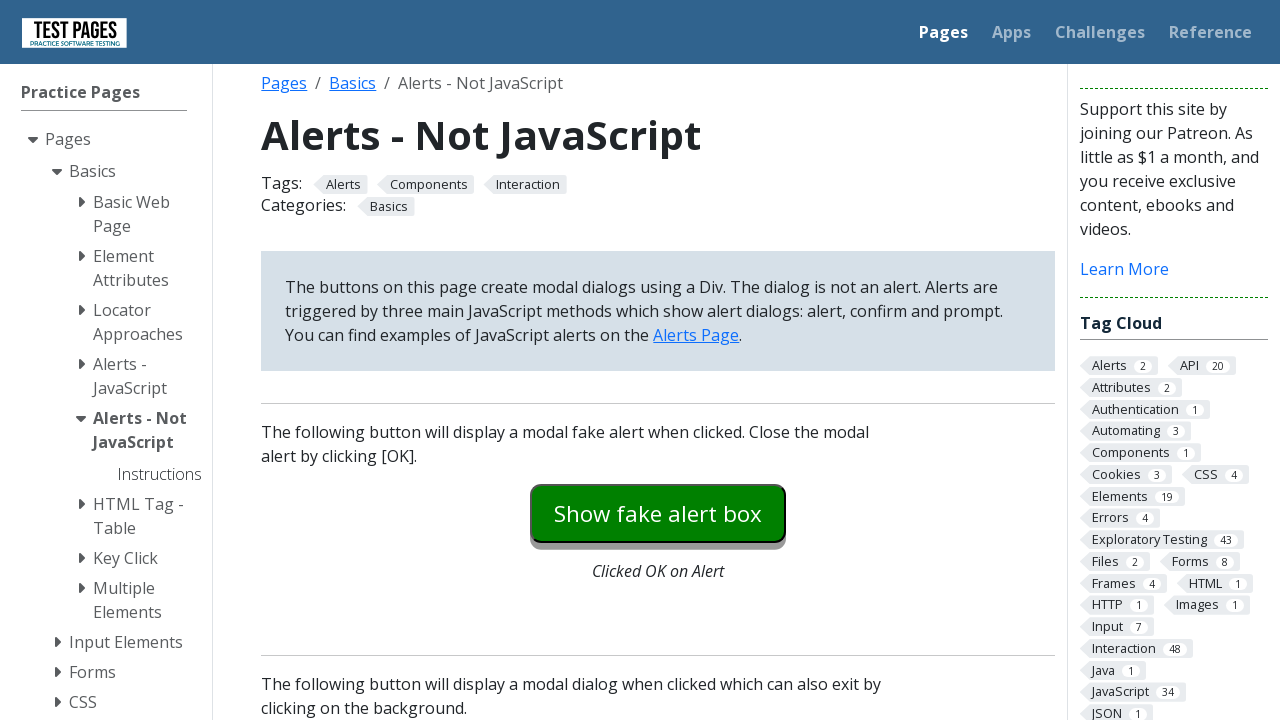

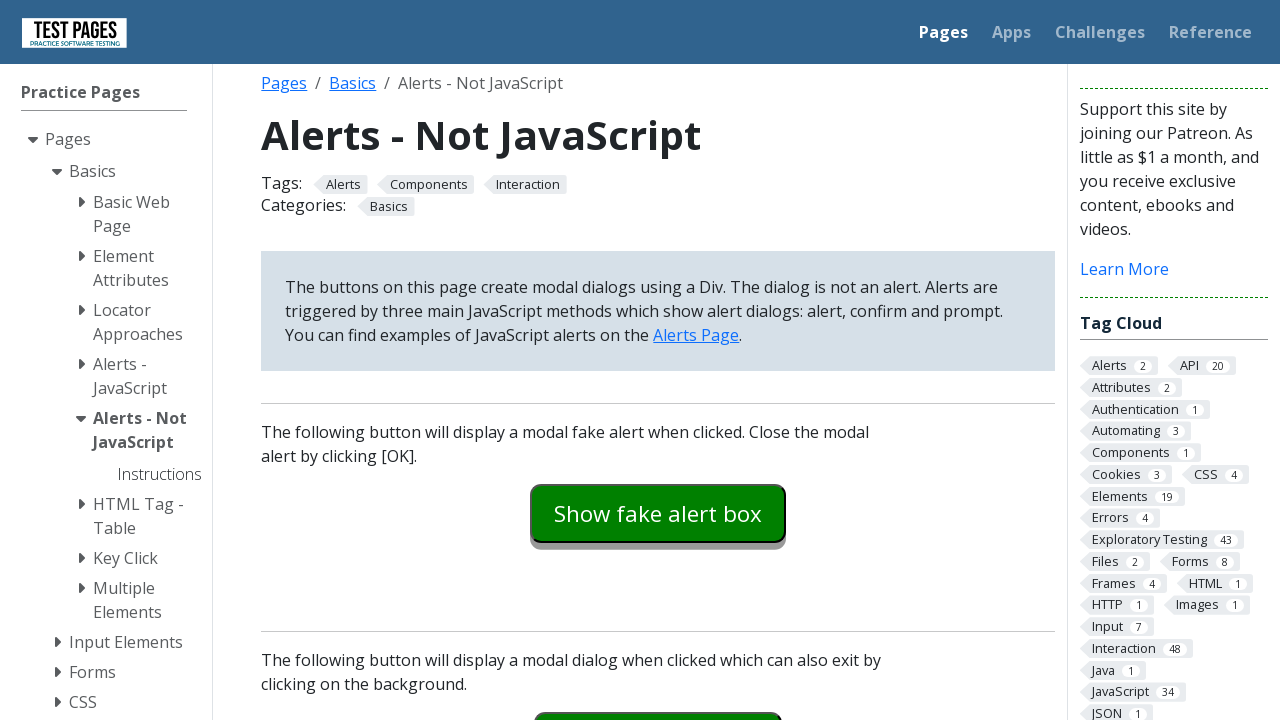